Tests drag and drop functionality on jQuery UI demo page by dragging an element into a droppable area

Starting URL: https://jqueryui.com/droppable/

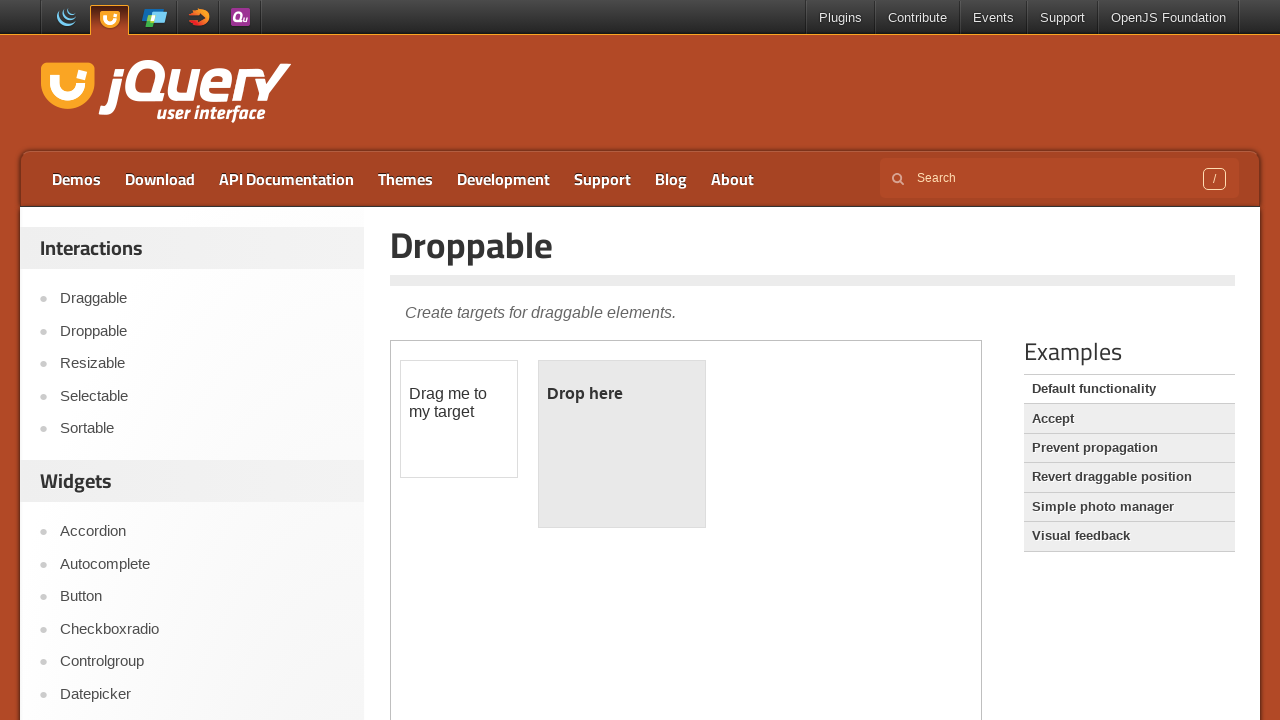

Located the demo iframe
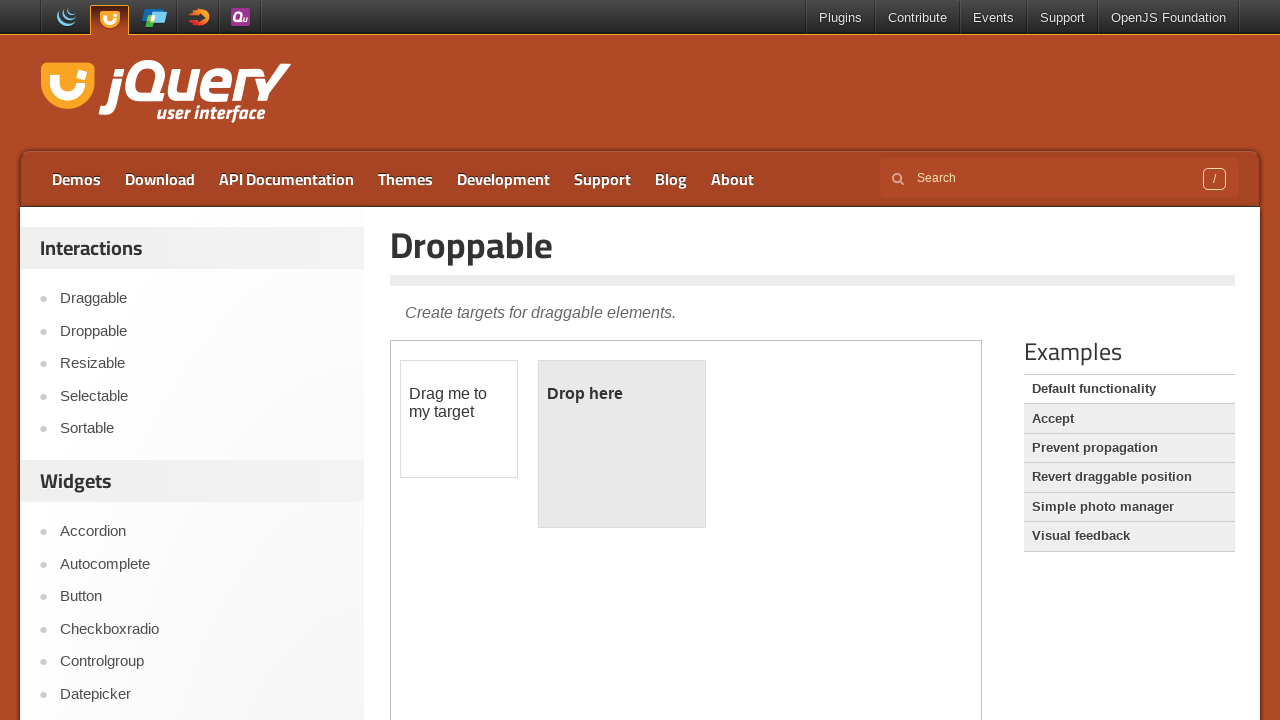

Located the draggable element
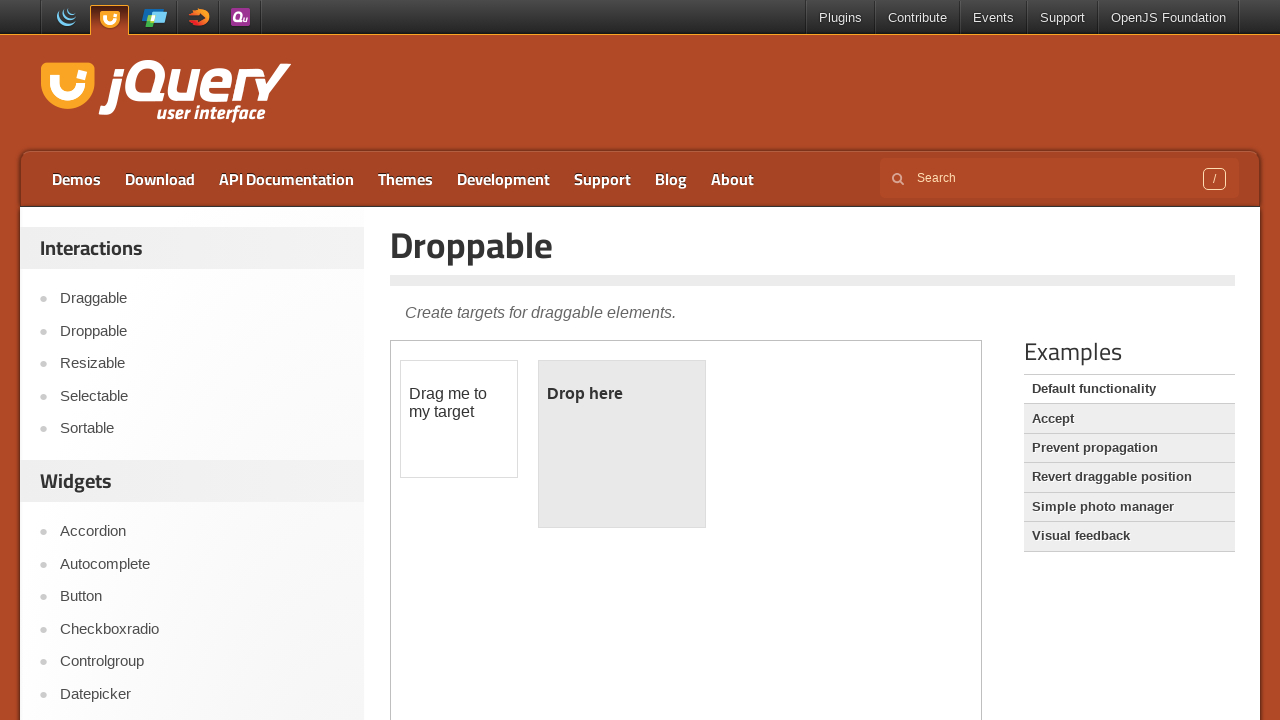

Located the droppable area
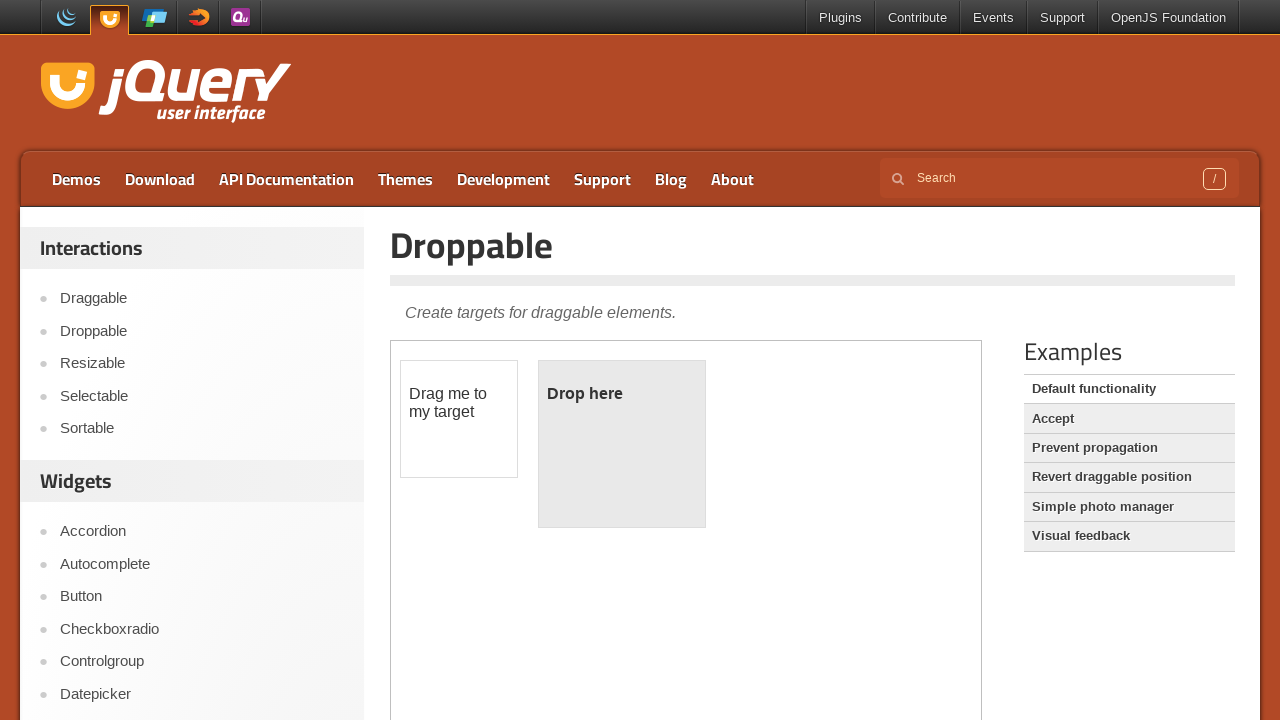

Dragged the draggable element into the droppable area at (622, 444)
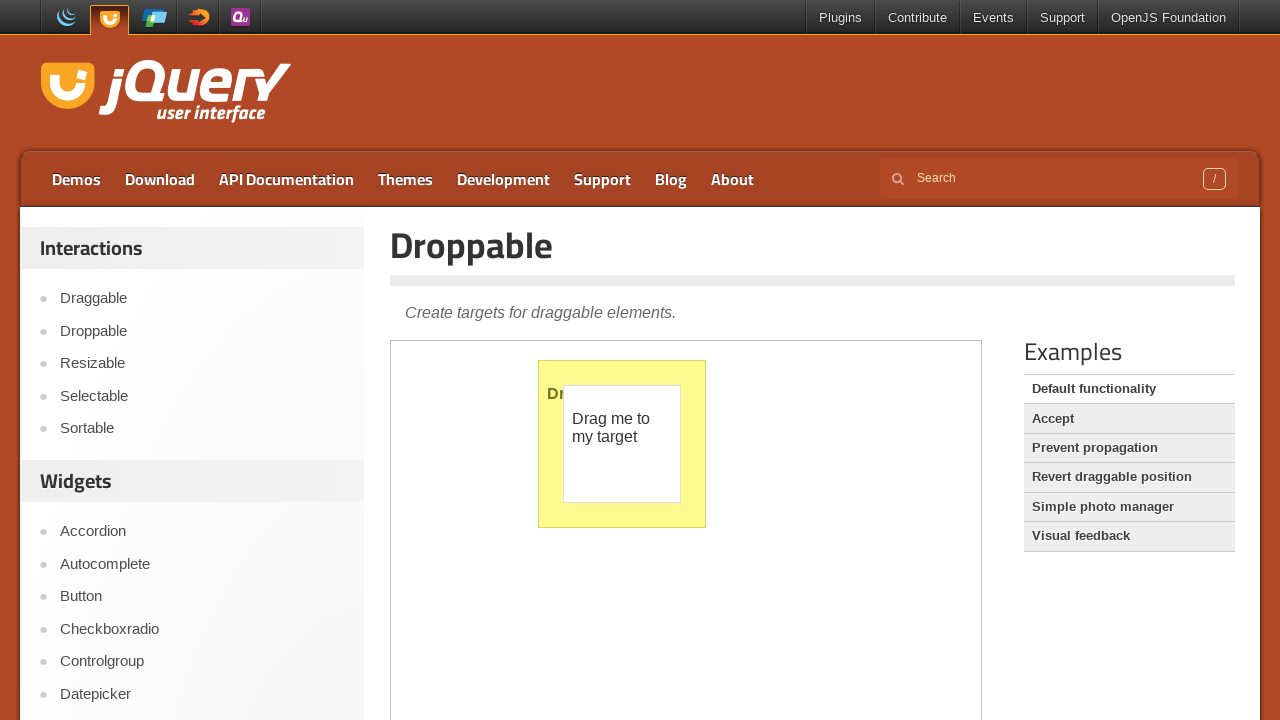

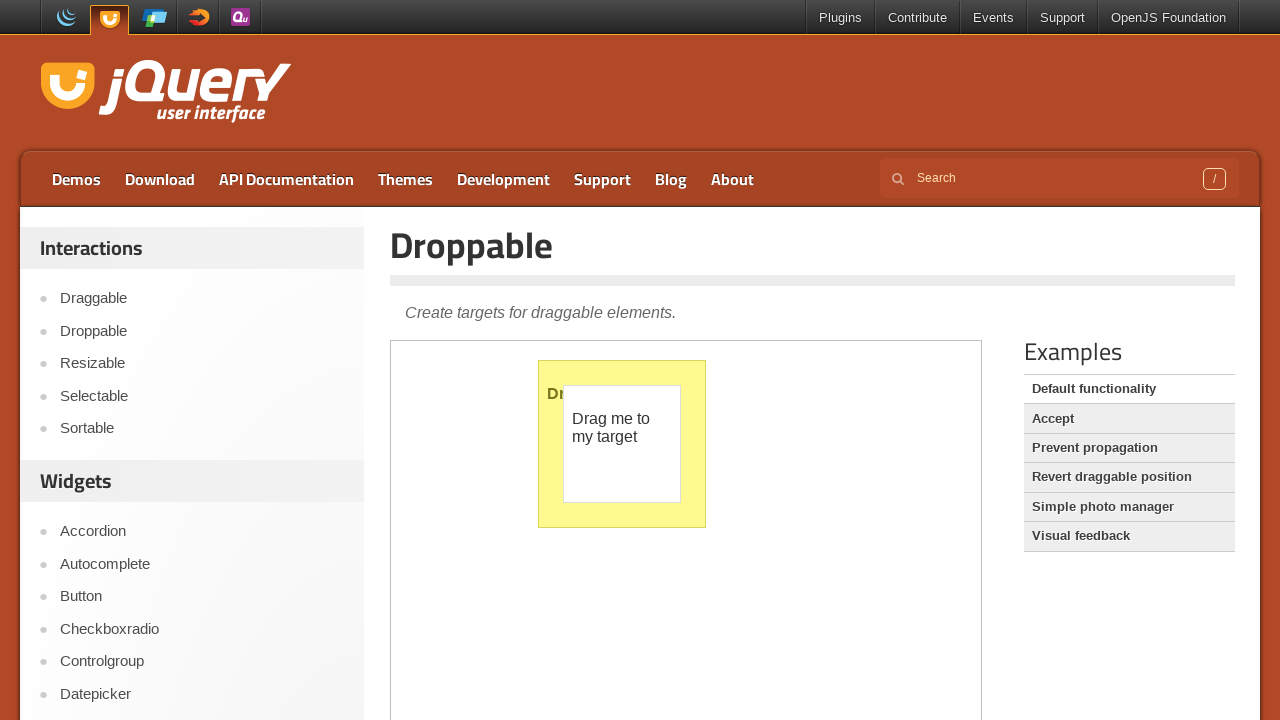